Tests clicking the Alert button and accepting the JavaScript alert dialog, then verifies the result message

Starting URL: https://the-internet.herokuapp.com/javascript_alerts

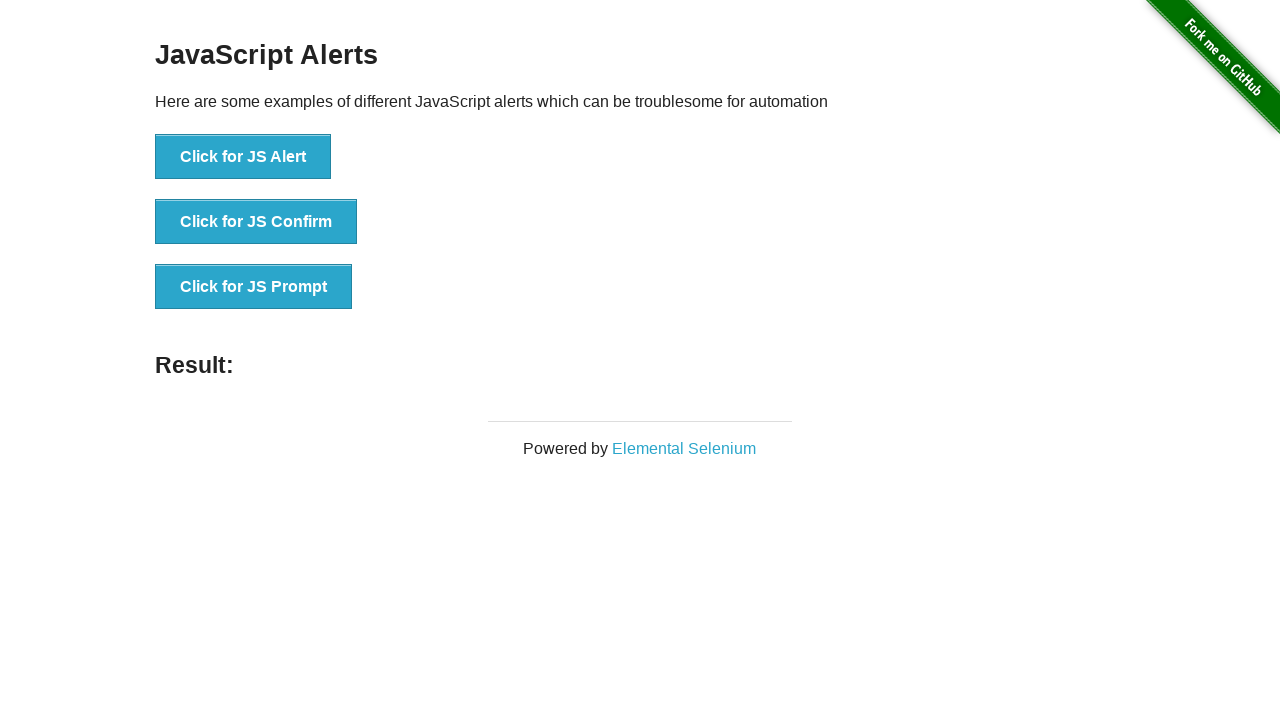

Clicked the Alert button to trigger JavaScript alert at (243, 157) on button:has-text('Click for JS Alert')
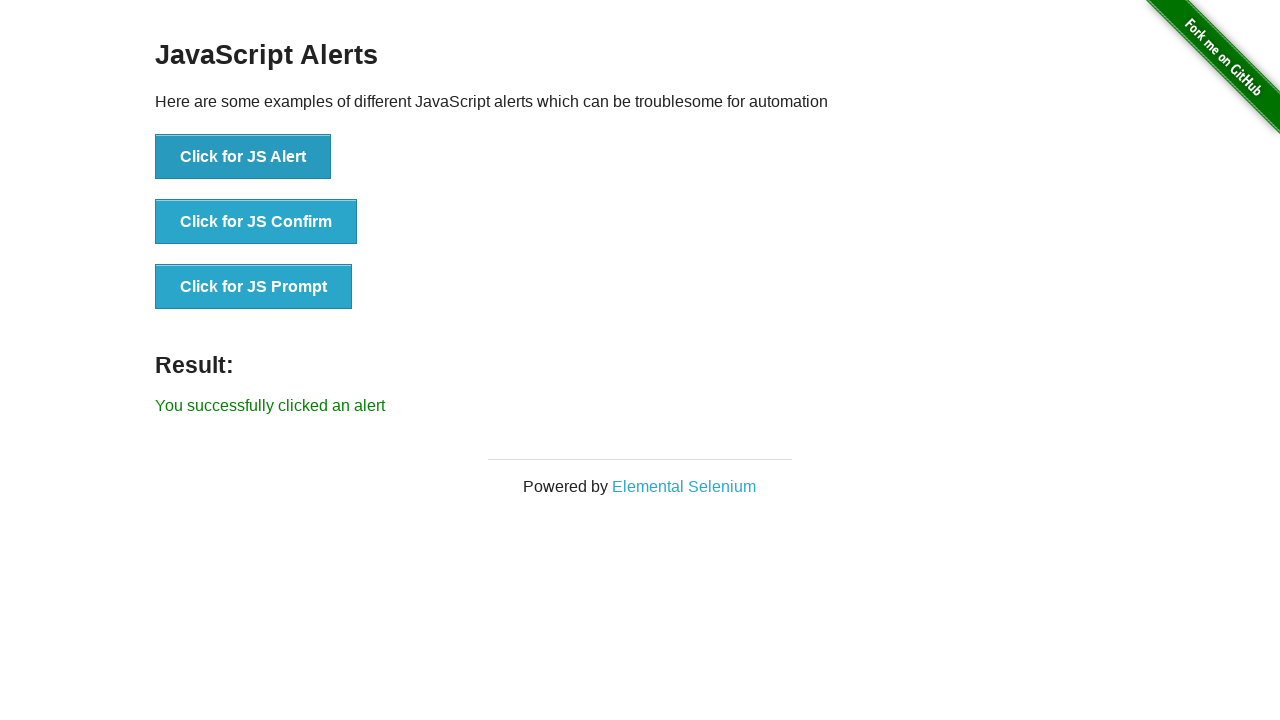

Set up dialog handler to accept alerts
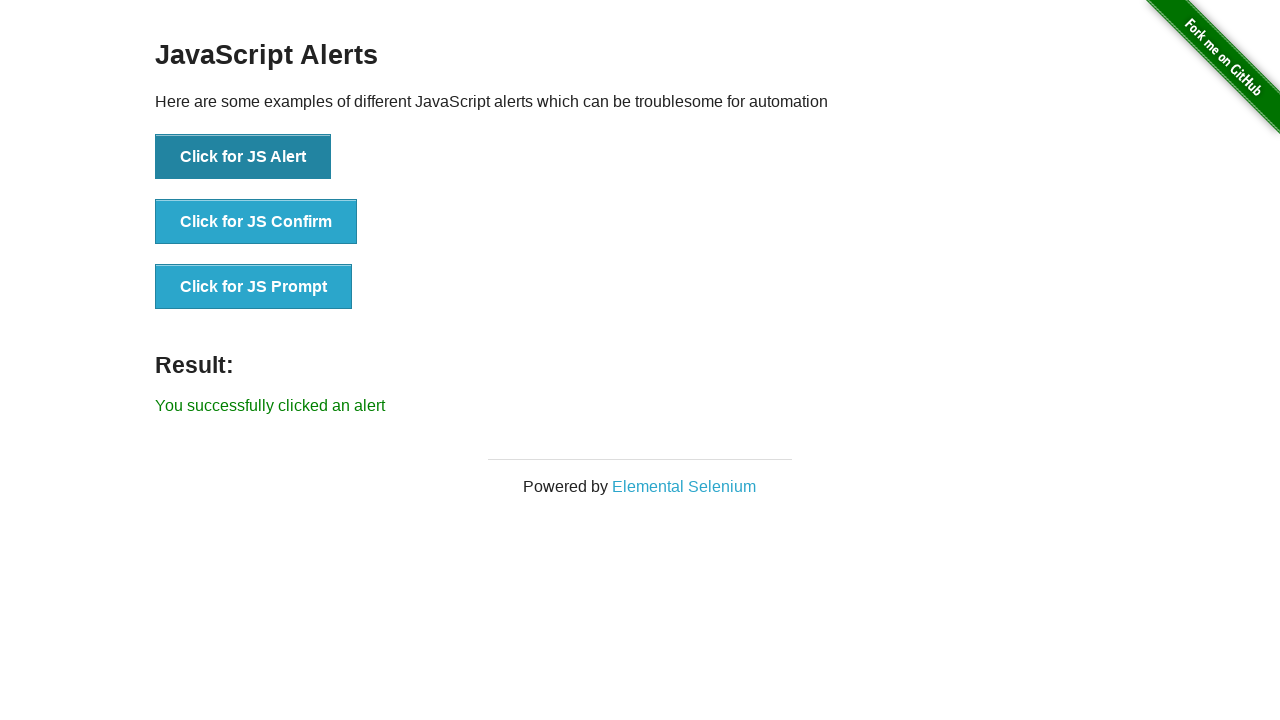

Clicked the Alert button again to trigger the alert dialog at (243, 157) on button:has-text('Click for JS Alert')
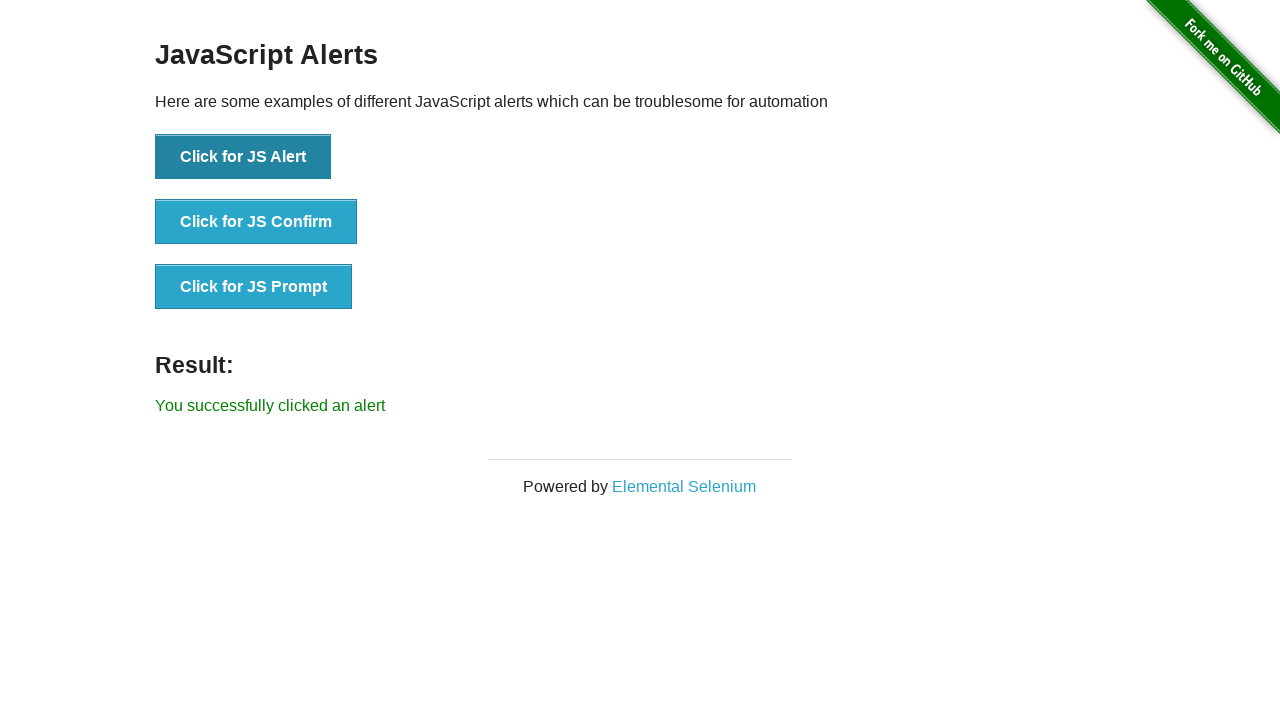

Result message element appeared after accepting the alert
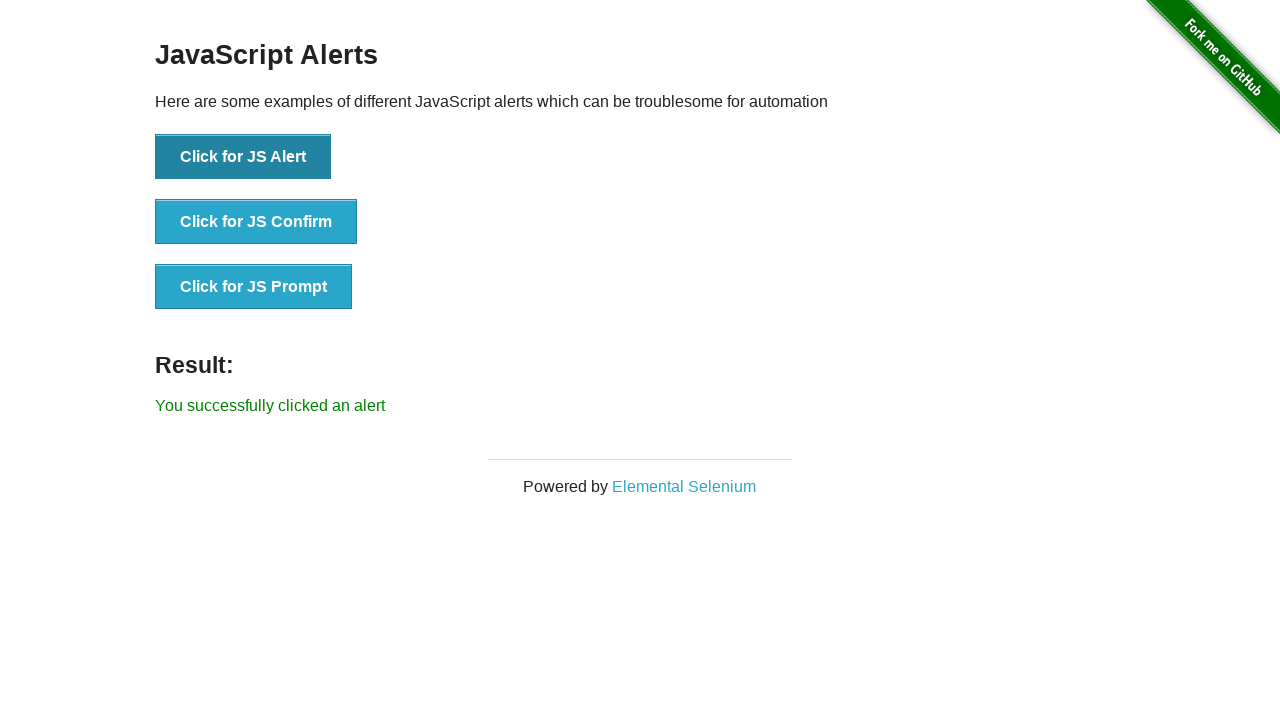

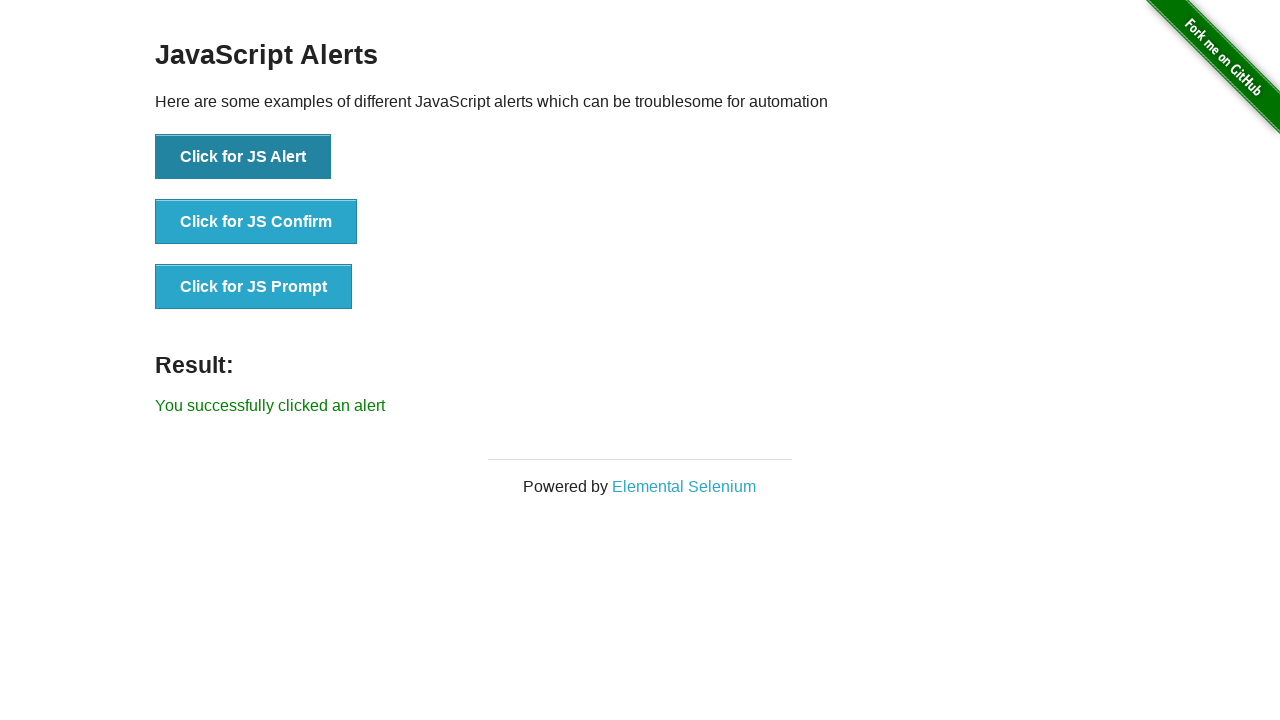